Tests the Random.org list randomizer by inputting a list of values and verifying they are randomized correctly

Starting URL: https://www.random.org/lists/

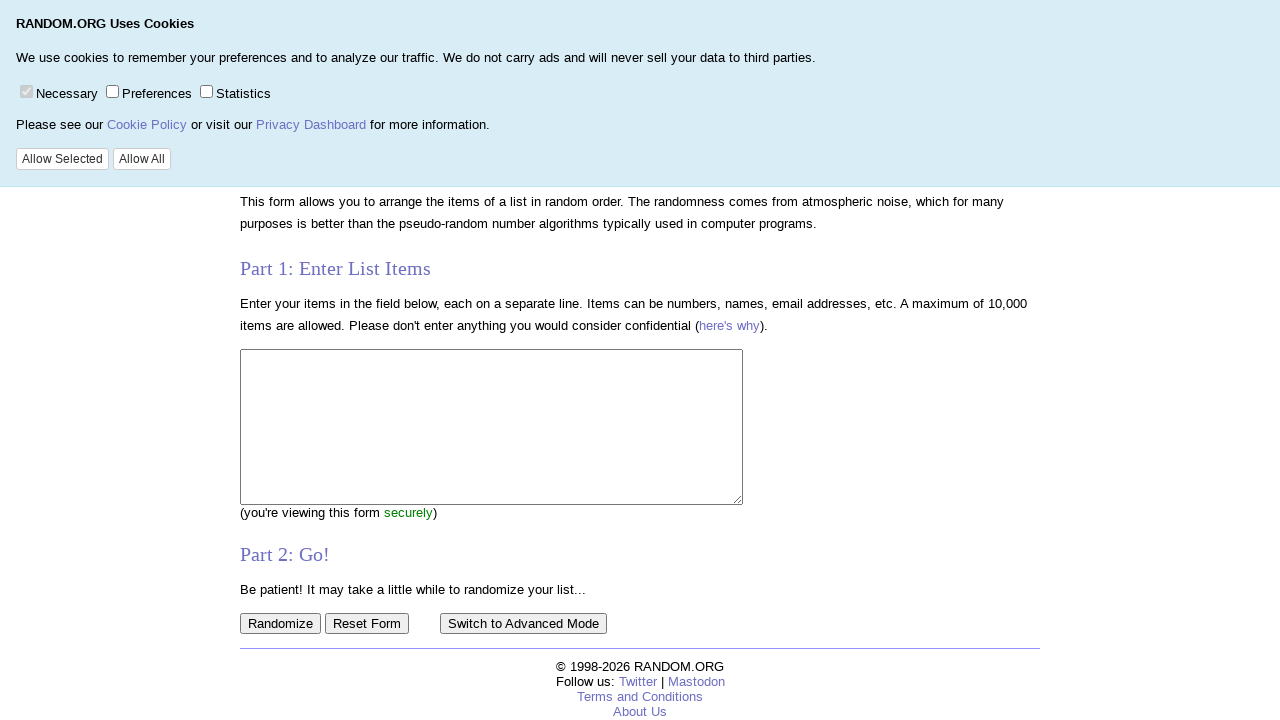

Entered 'apple' into the list input field on [name="list"]
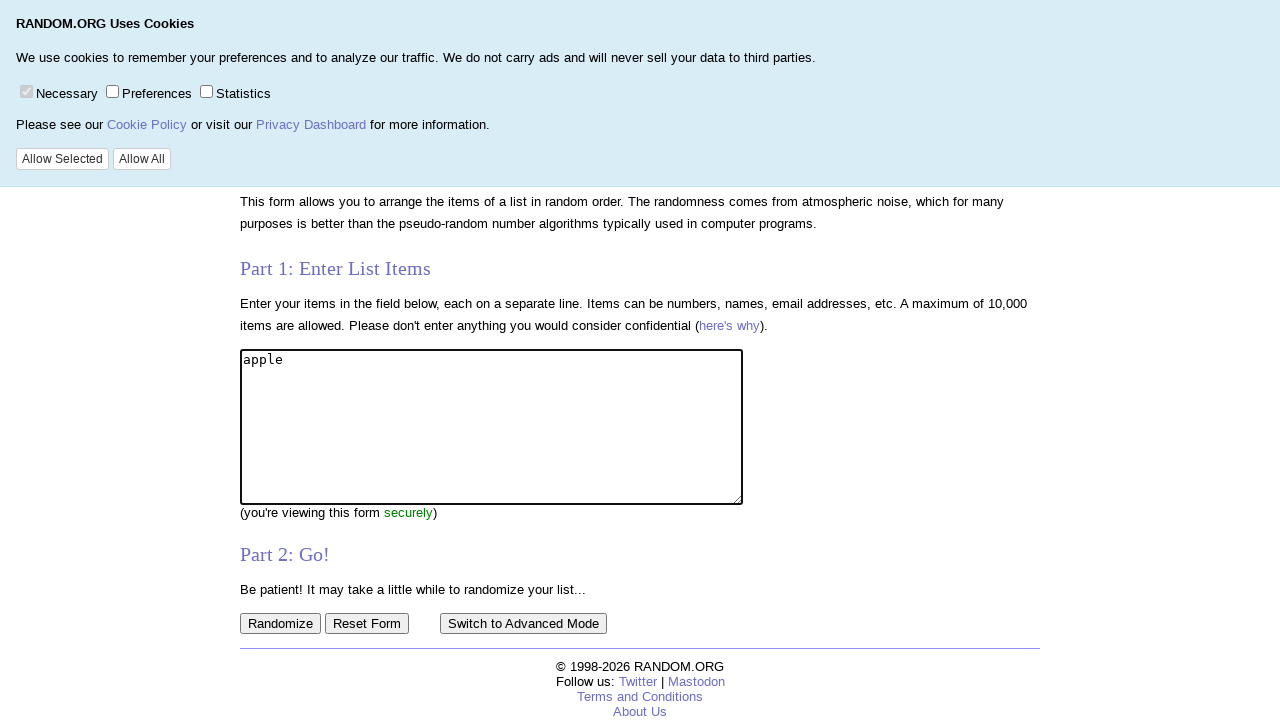

Entered 'banana' into the list input field on [name="list"]
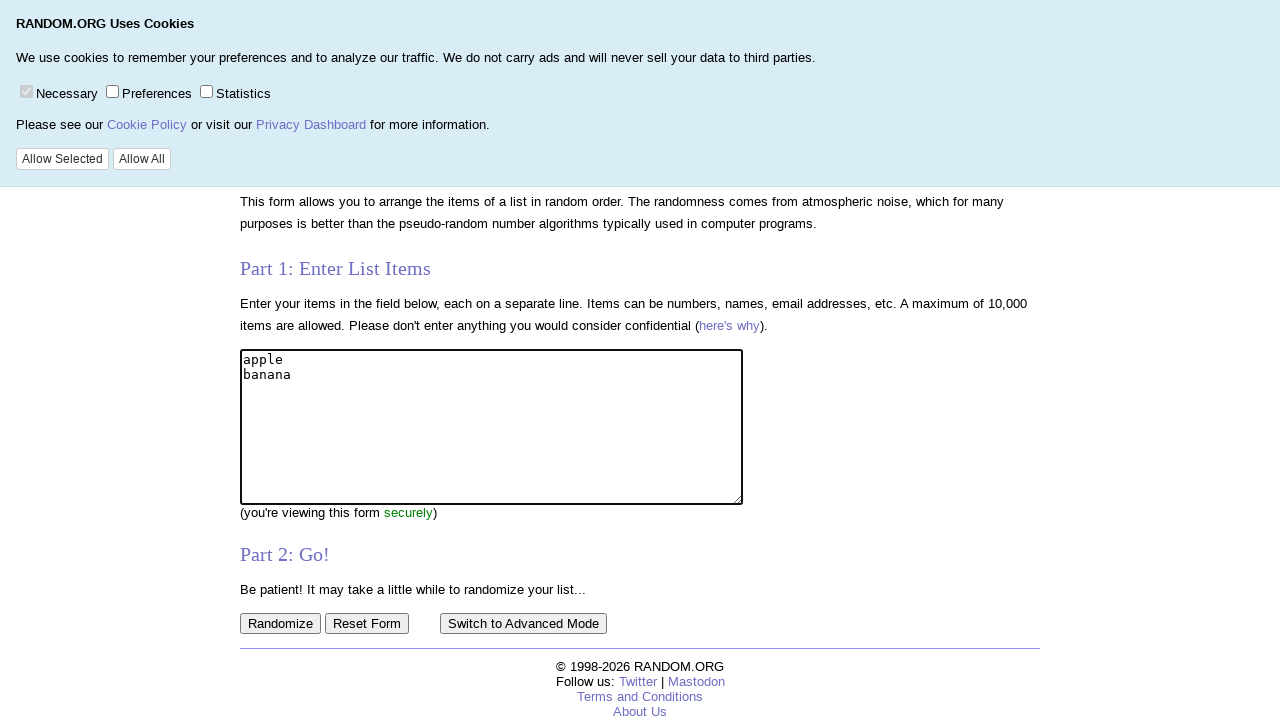

Entered 'cherry' into the list input field on [name="list"]
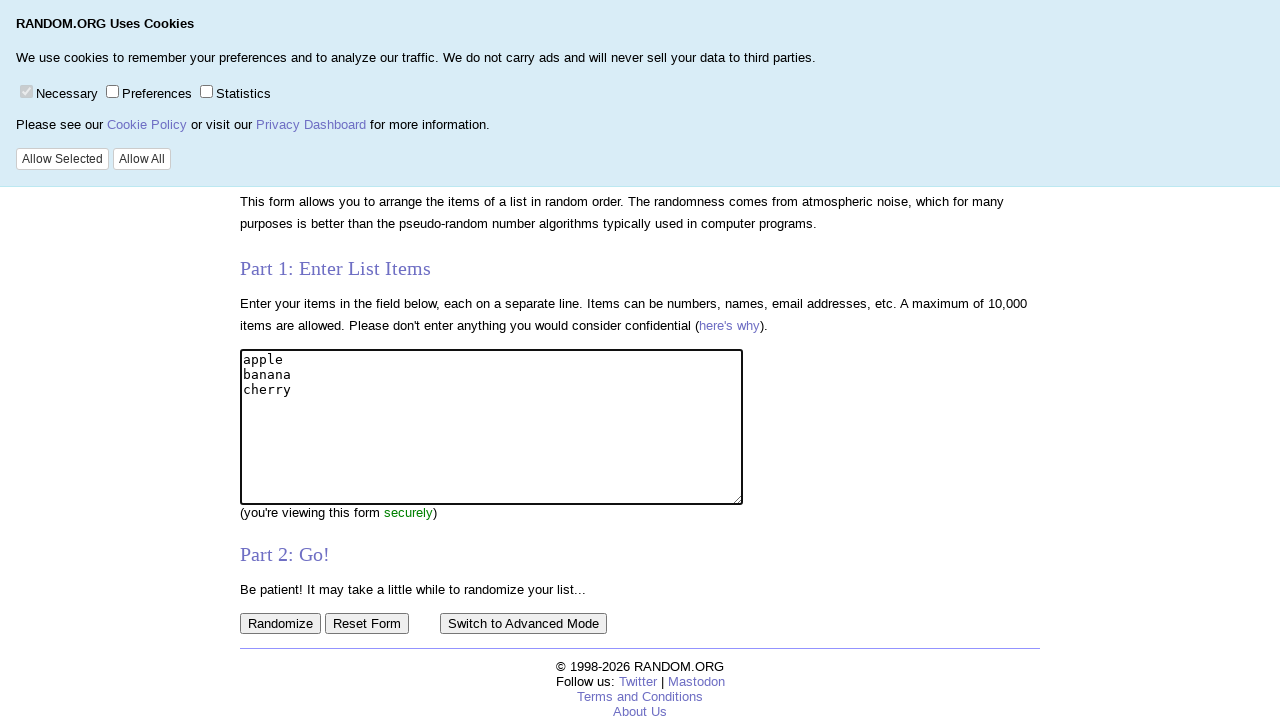

Entered 'date' into the list input field on [name="list"]
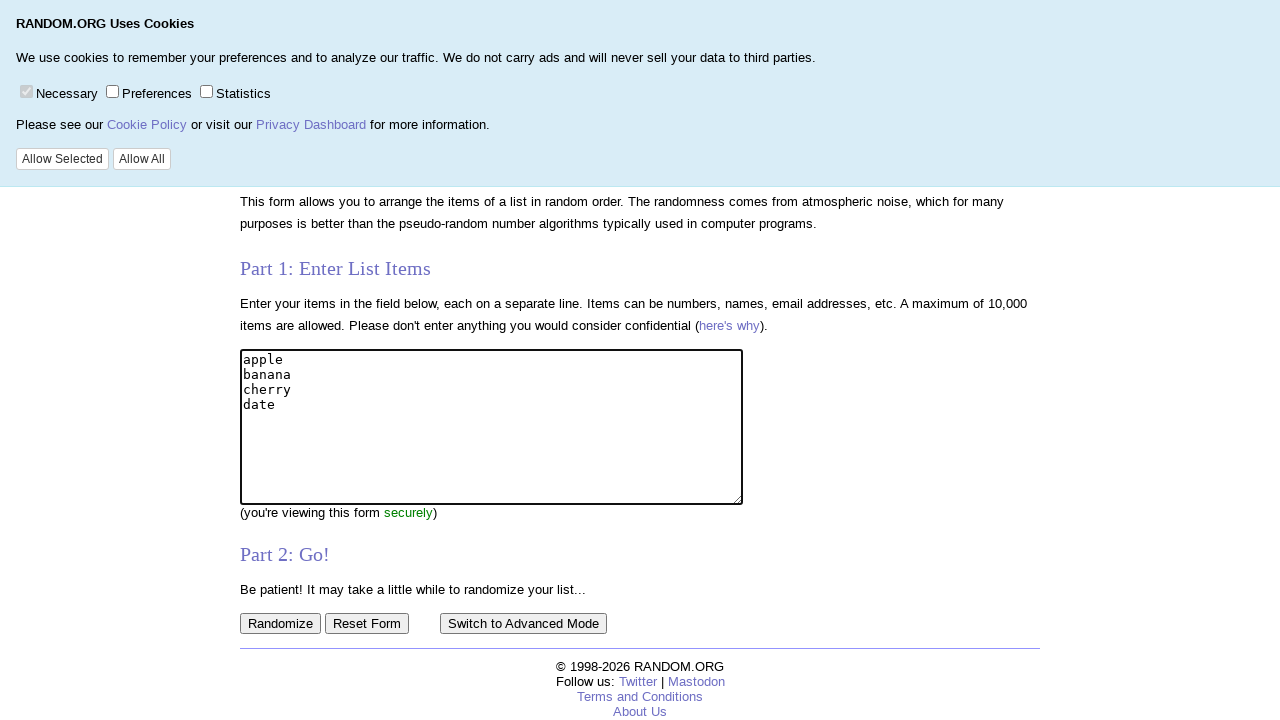

Entered 'elderberry' into the list input field on [name="list"]
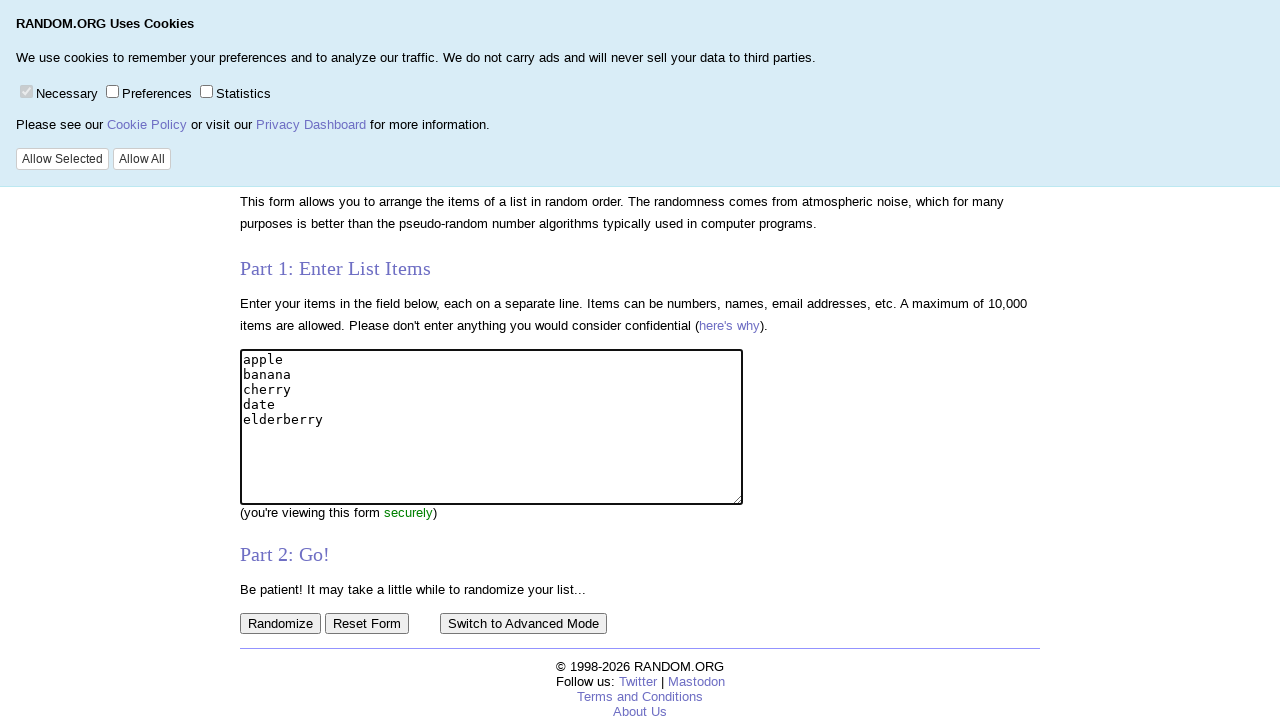

Clicked the Randomize button at (280, 624) on [value="Randomize"]
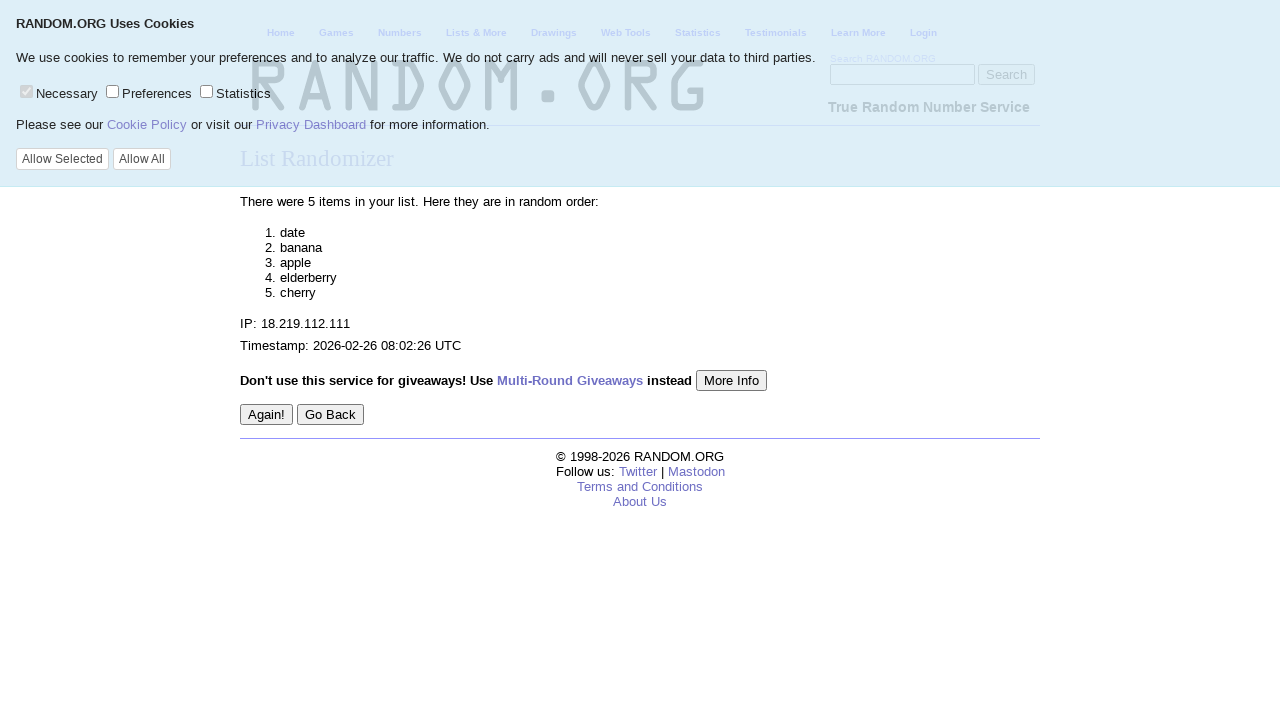

Randomized list results appeared
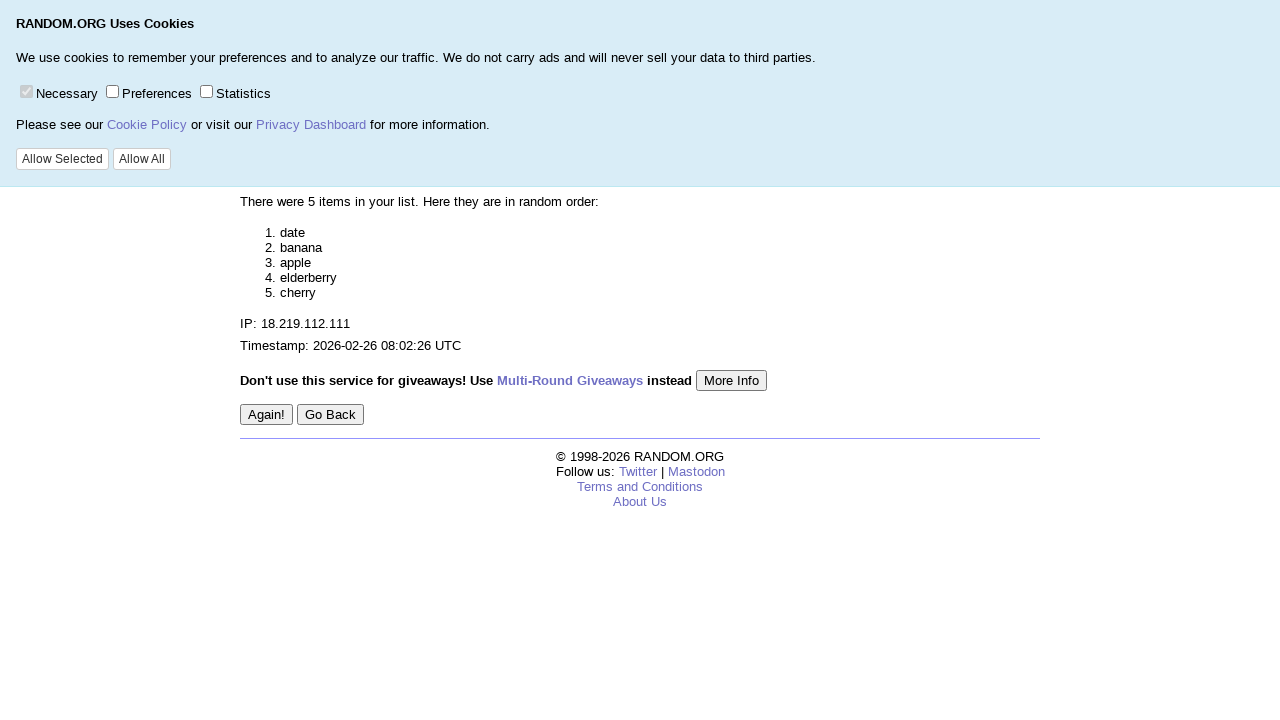

Retrieved randomized list text content
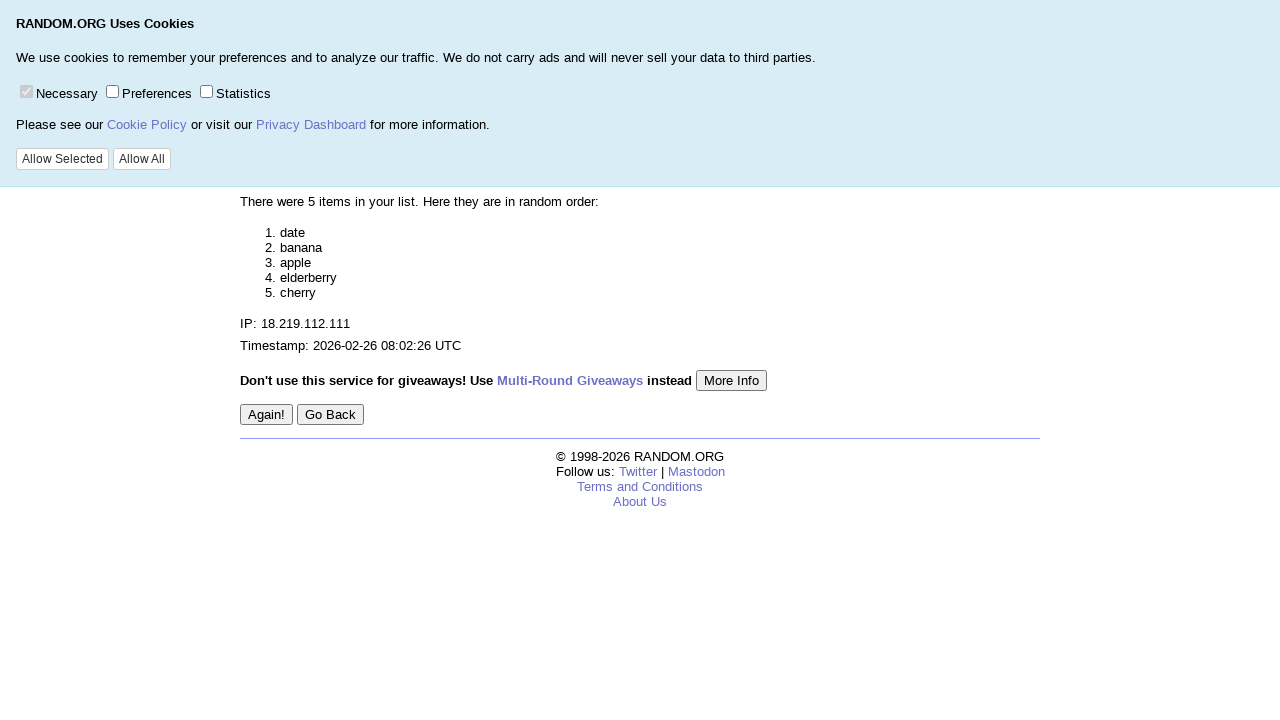

Verified randomized list has 5 items as expected
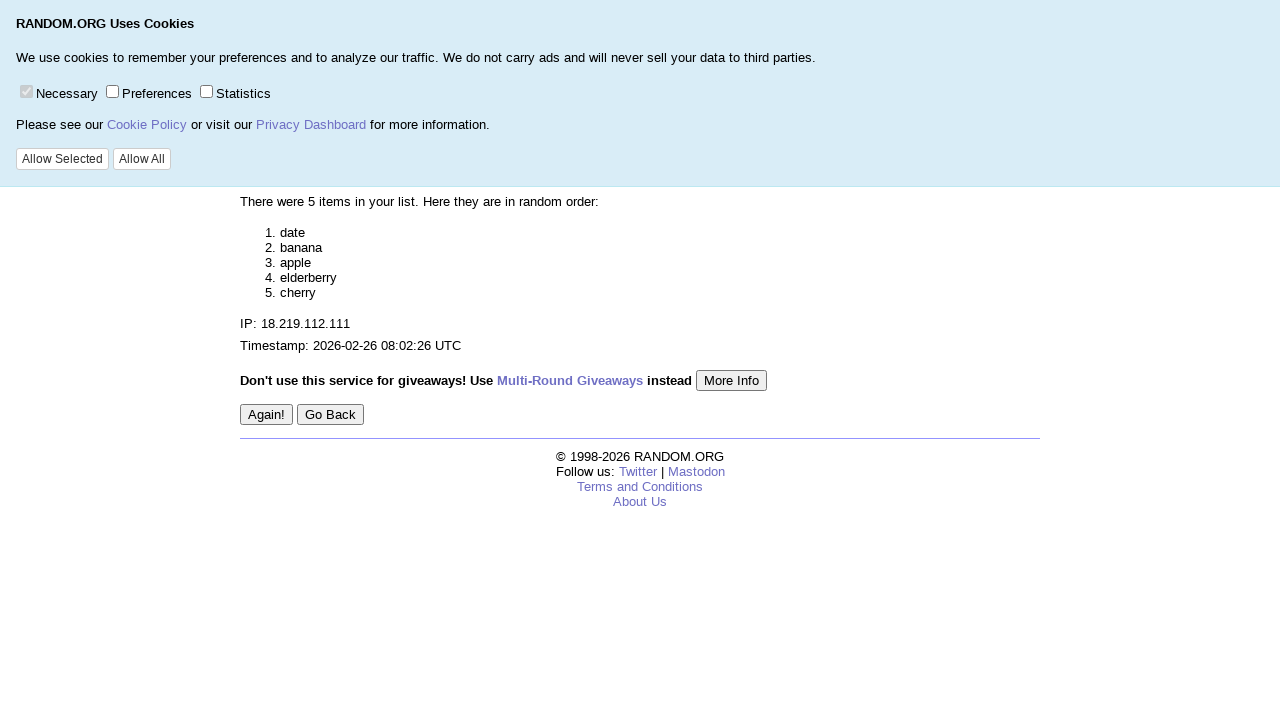

Verified 'apple' is present in randomized list
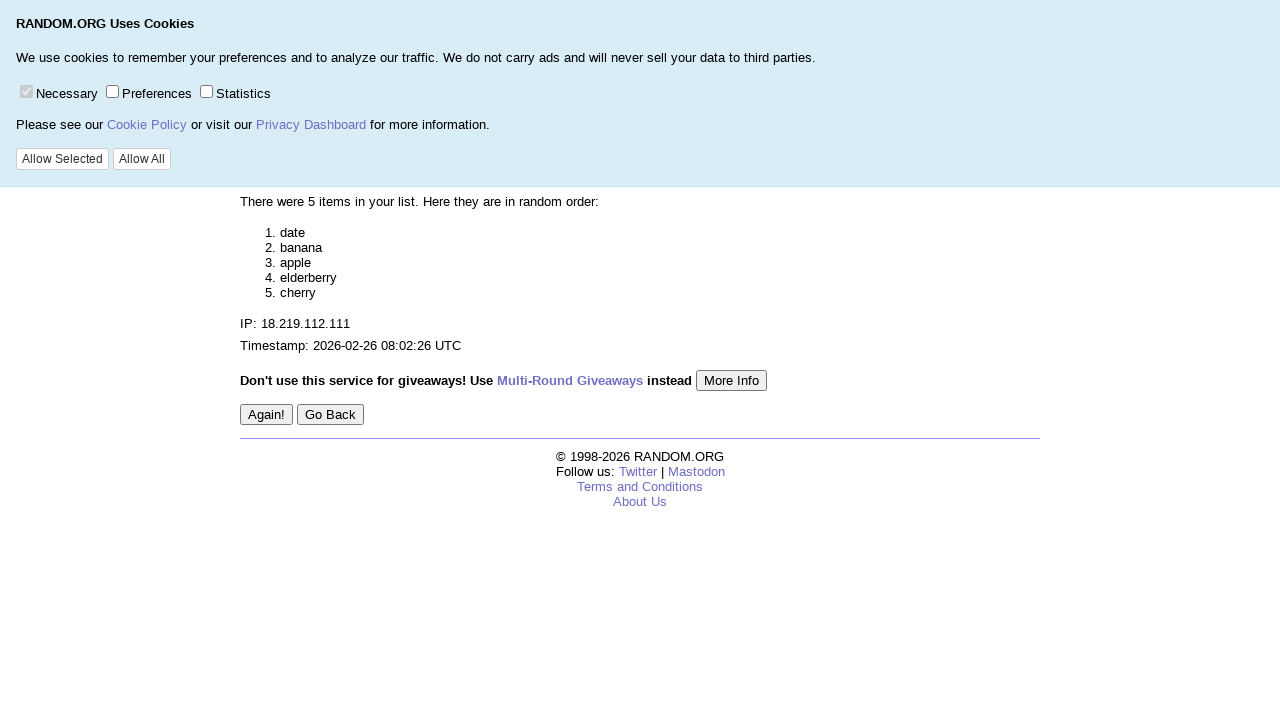

Verified 'banana' is present in randomized list
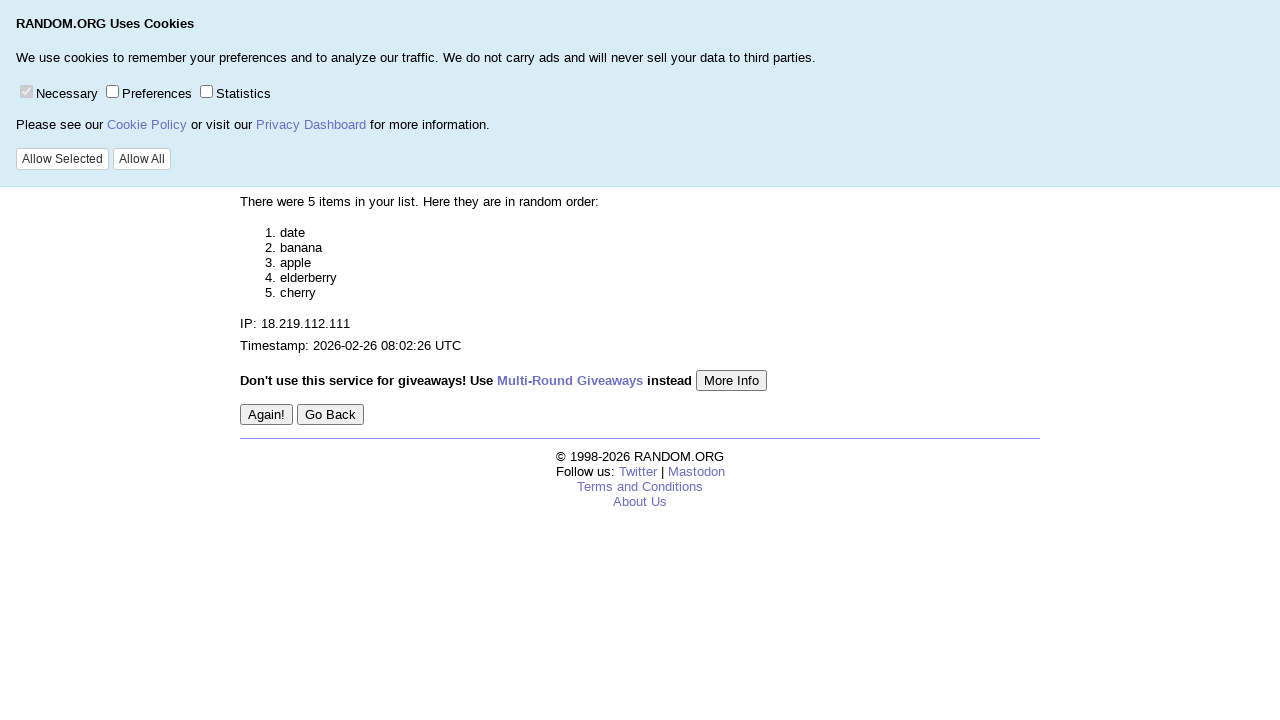

Verified 'cherry' is present in randomized list
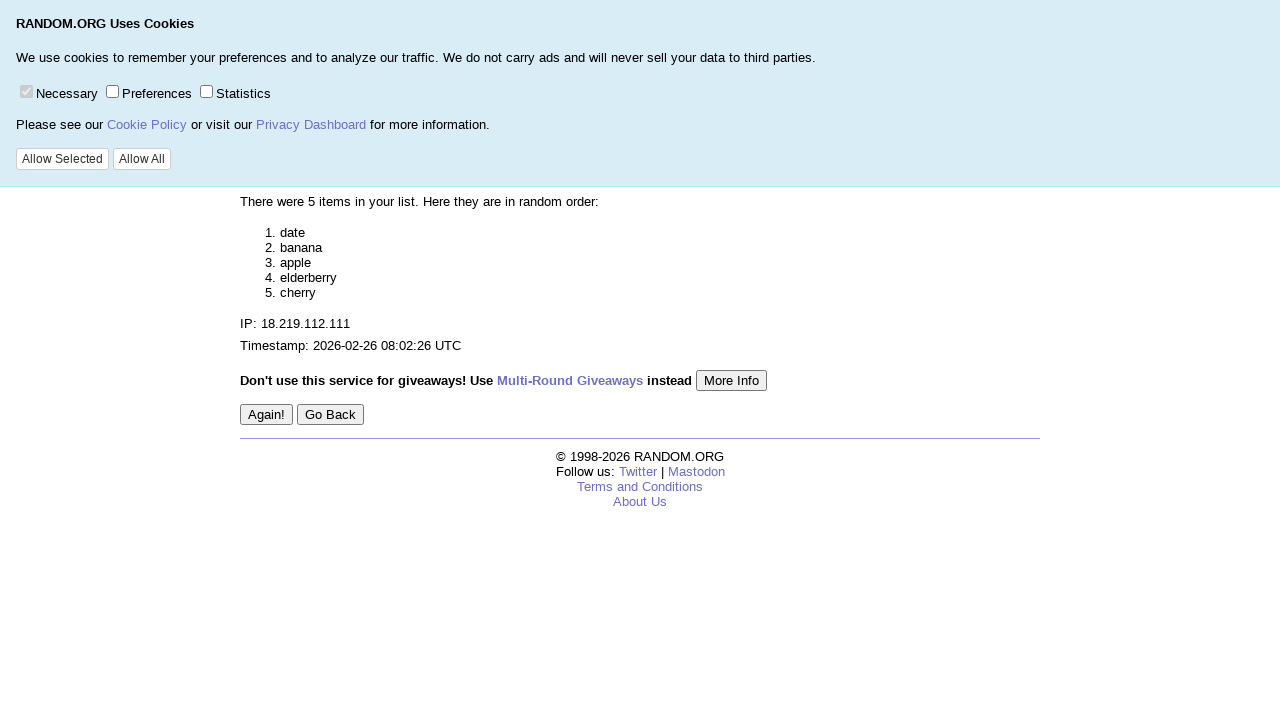

Verified 'date' is present in randomized list
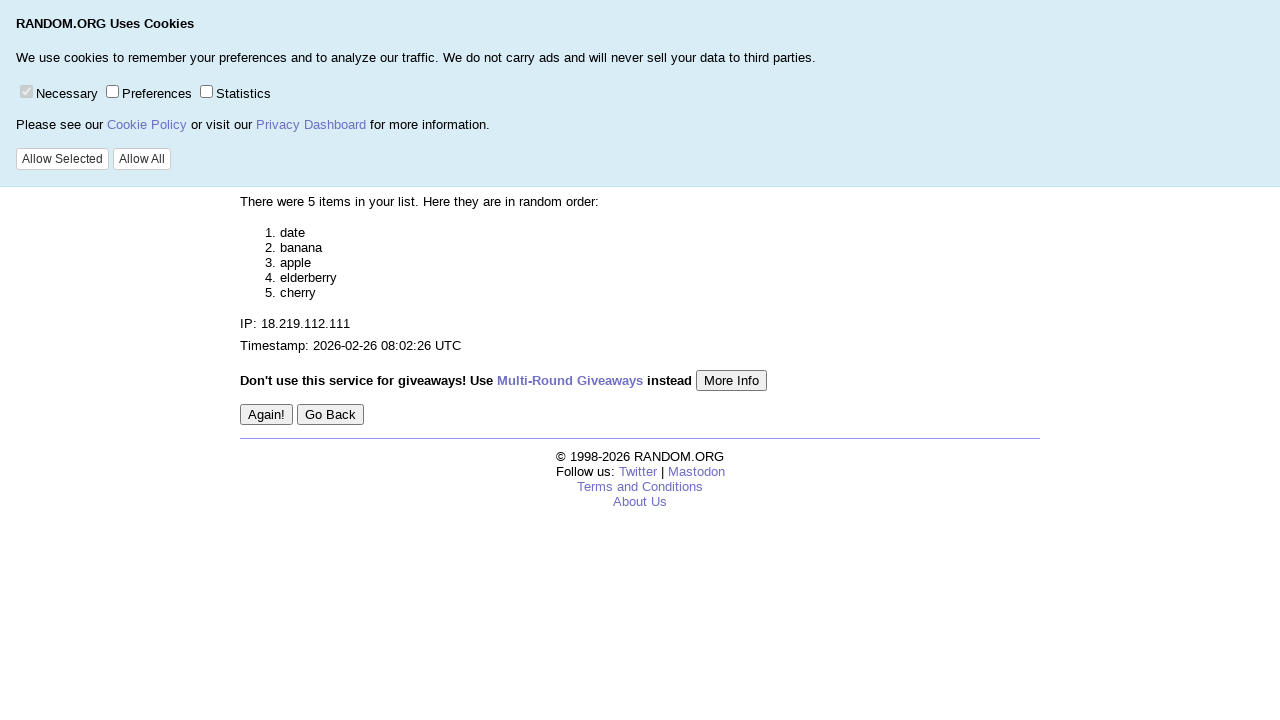

Verified 'elderberry' is present in randomized list
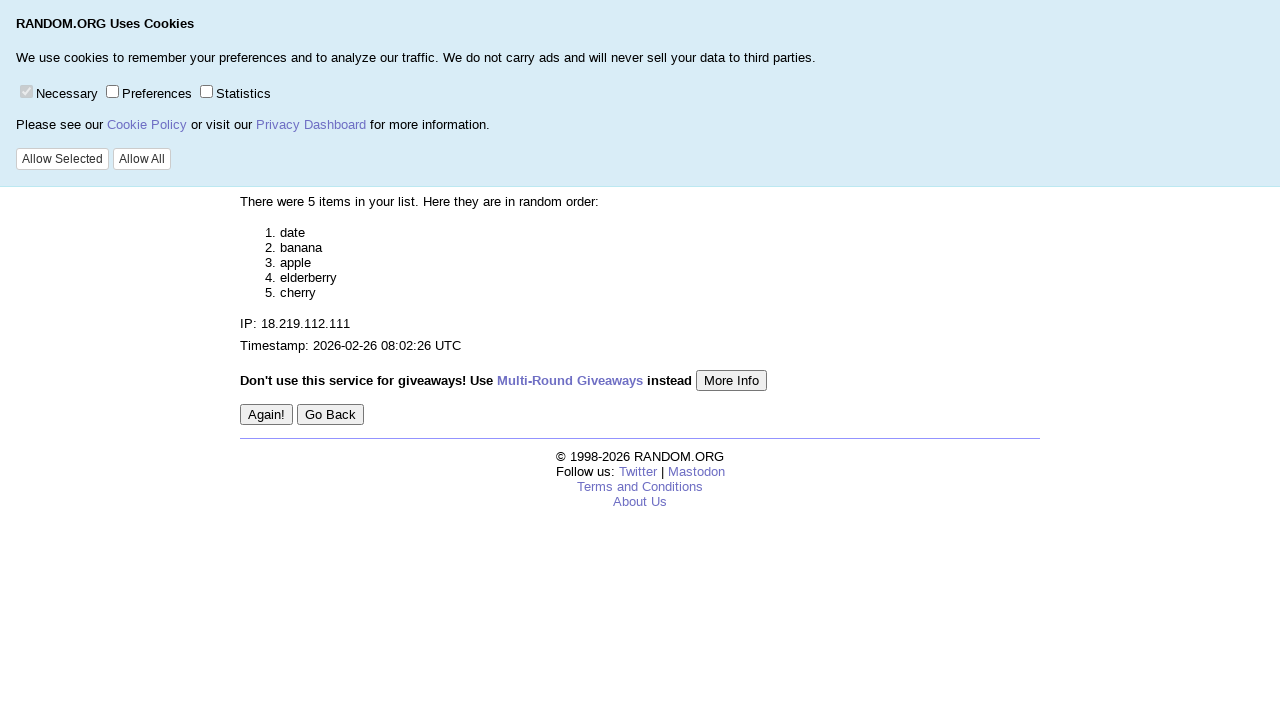

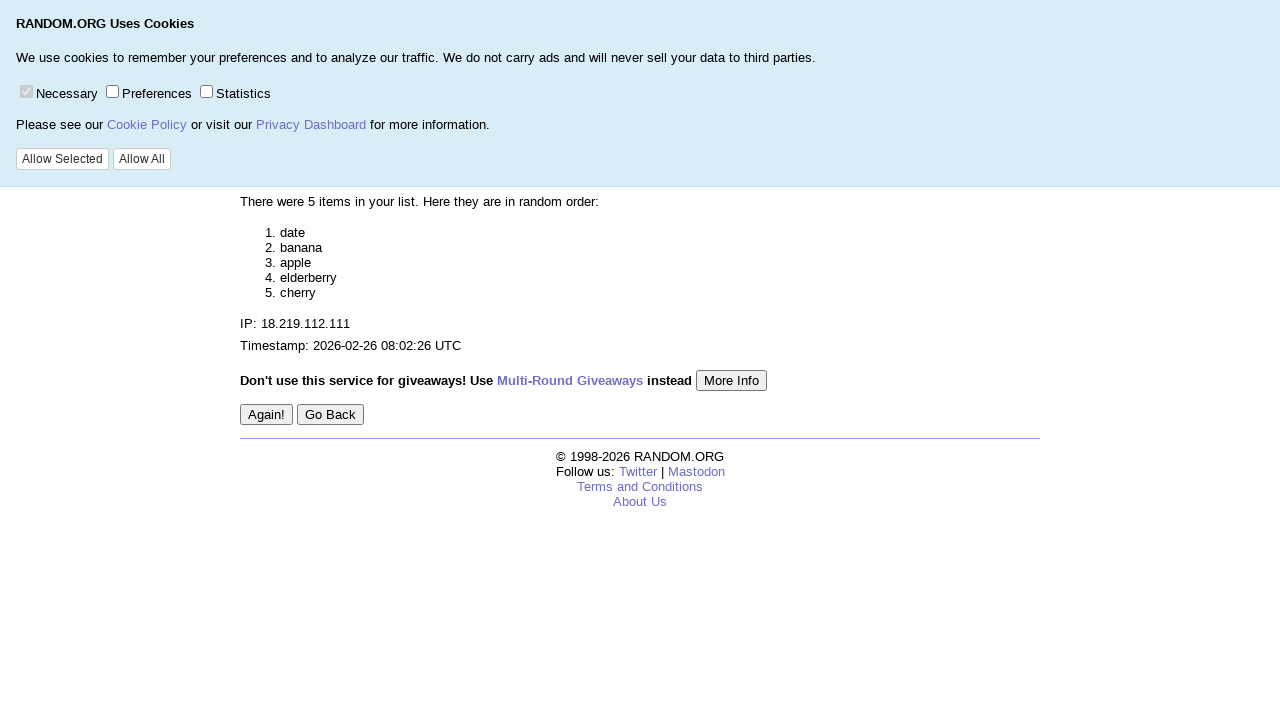